Tests that a todo item is removed when edited to an empty string.

Starting URL: https://demo.playwright.dev/todomvc

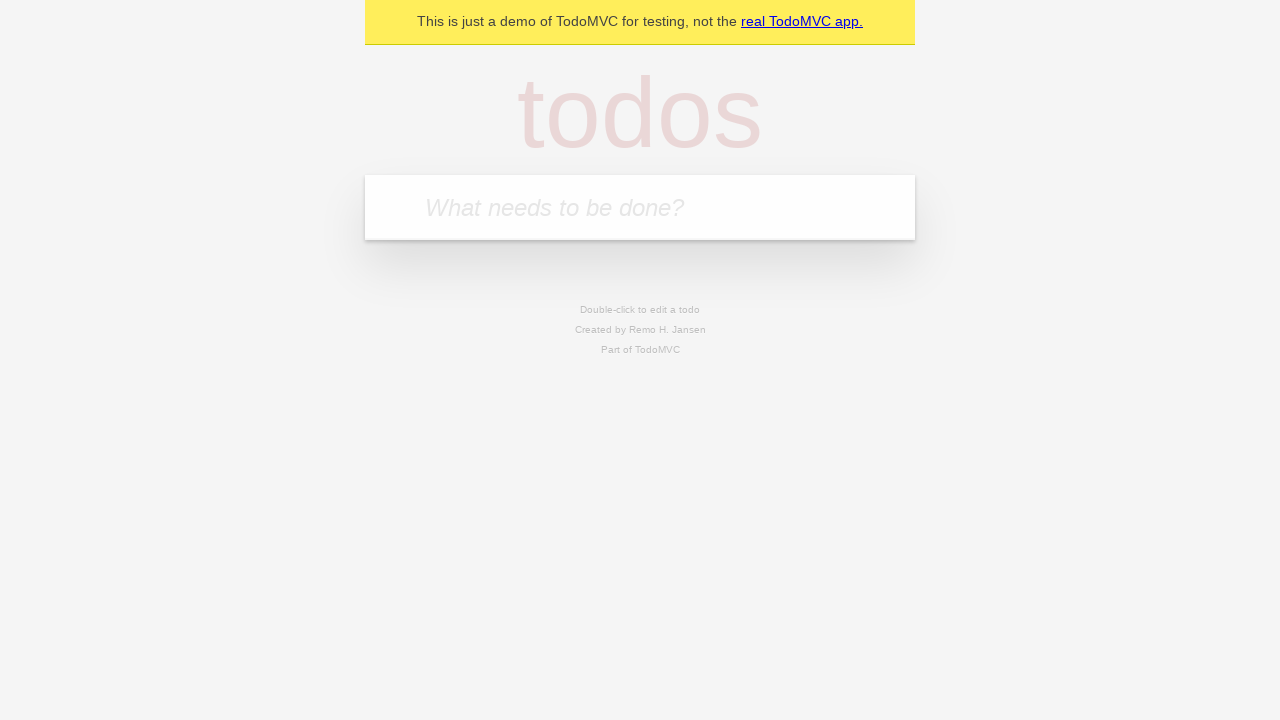

Filled input field with 'buy some cheese' on internal:attr=[placeholder="What needs to be done?"i]
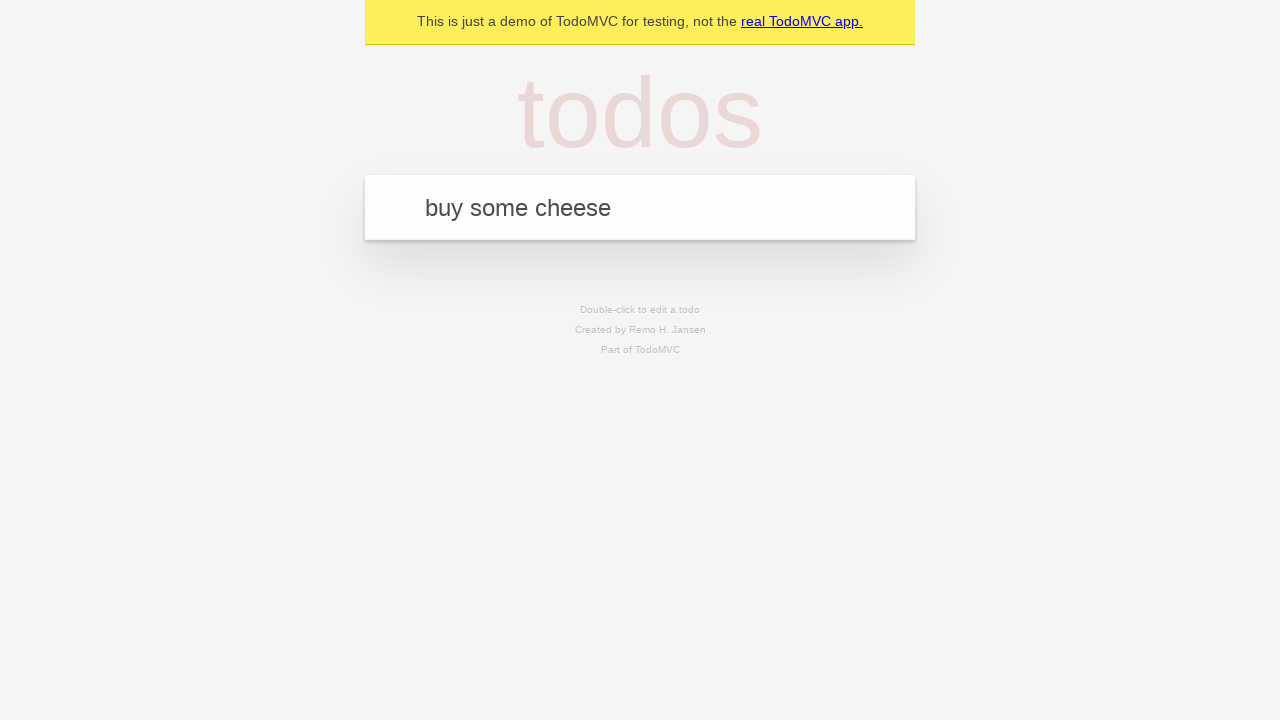

Pressed Enter to add first todo item on internal:attr=[placeholder="What needs to be done?"i]
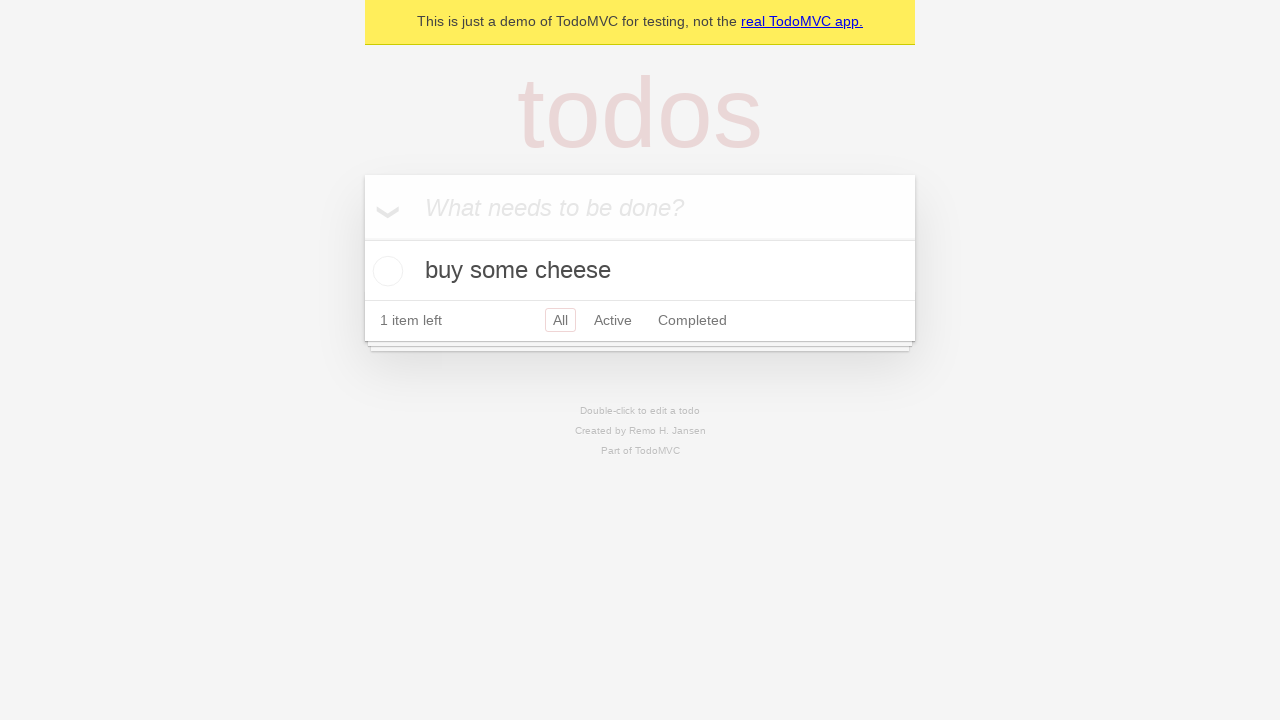

Filled input field with 'feed the cat' on internal:attr=[placeholder="What needs to be done?"i]
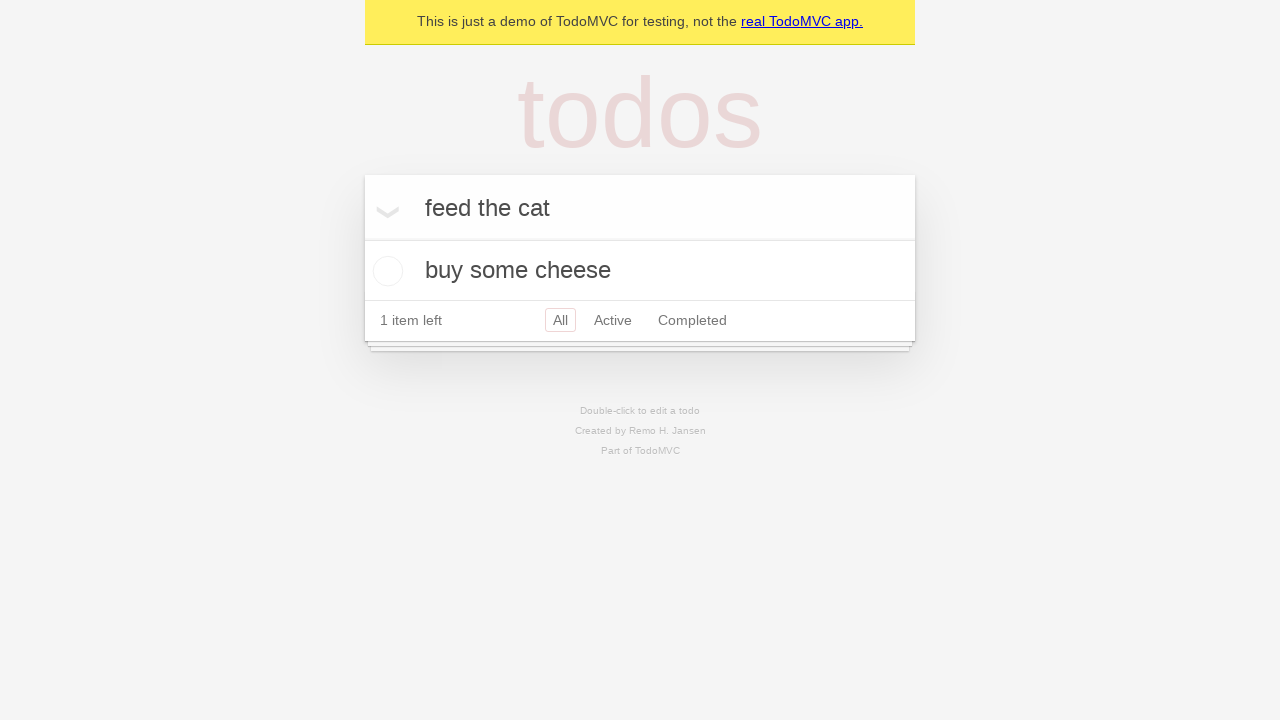

Pressed Enter to add second todo item on internal:attr=[placeholder="What needs to be done?"i]
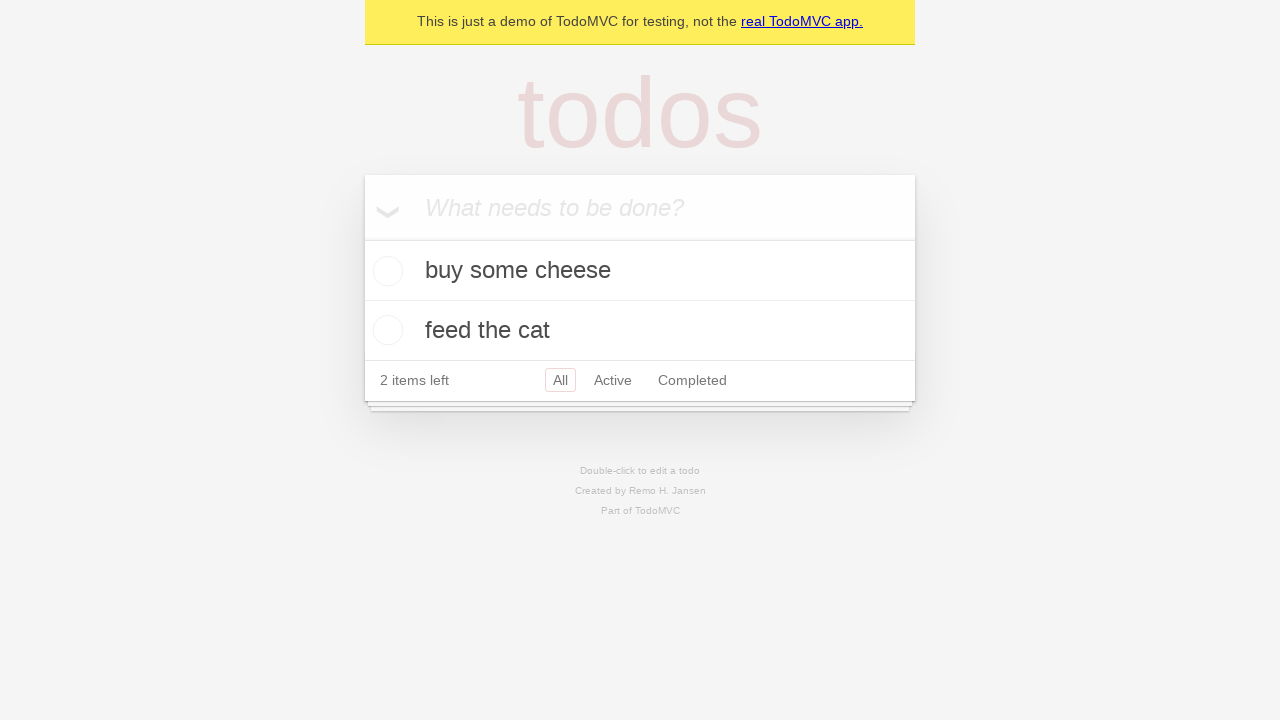

Filled input field with 'book a doctors appointment' on internal:attr=[placeholder="What needs to be done?"i]
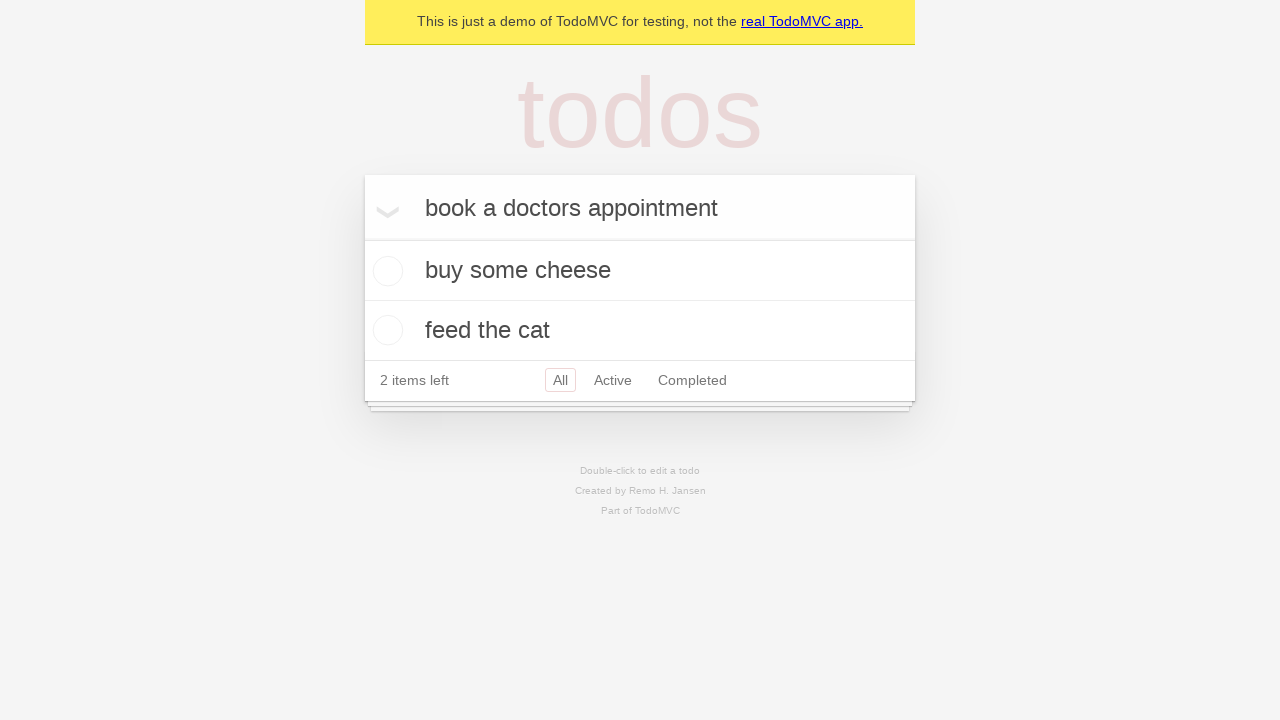

Pressed Enter to add third todo item on internal:attr=[placeholder="What needs to be done?"i]
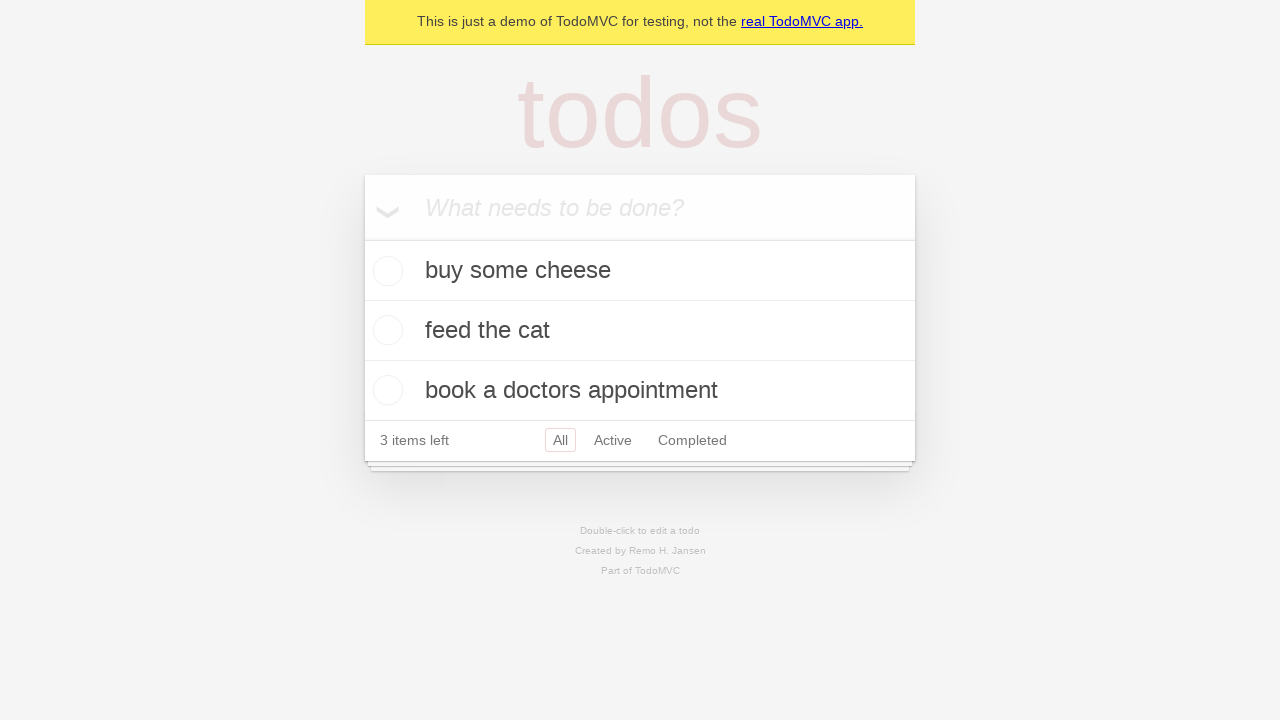

Double-clicked second todo item to enter edit mode at (640, 331) on internal:testid=[data-testid="todo-item"s] >> nth=1
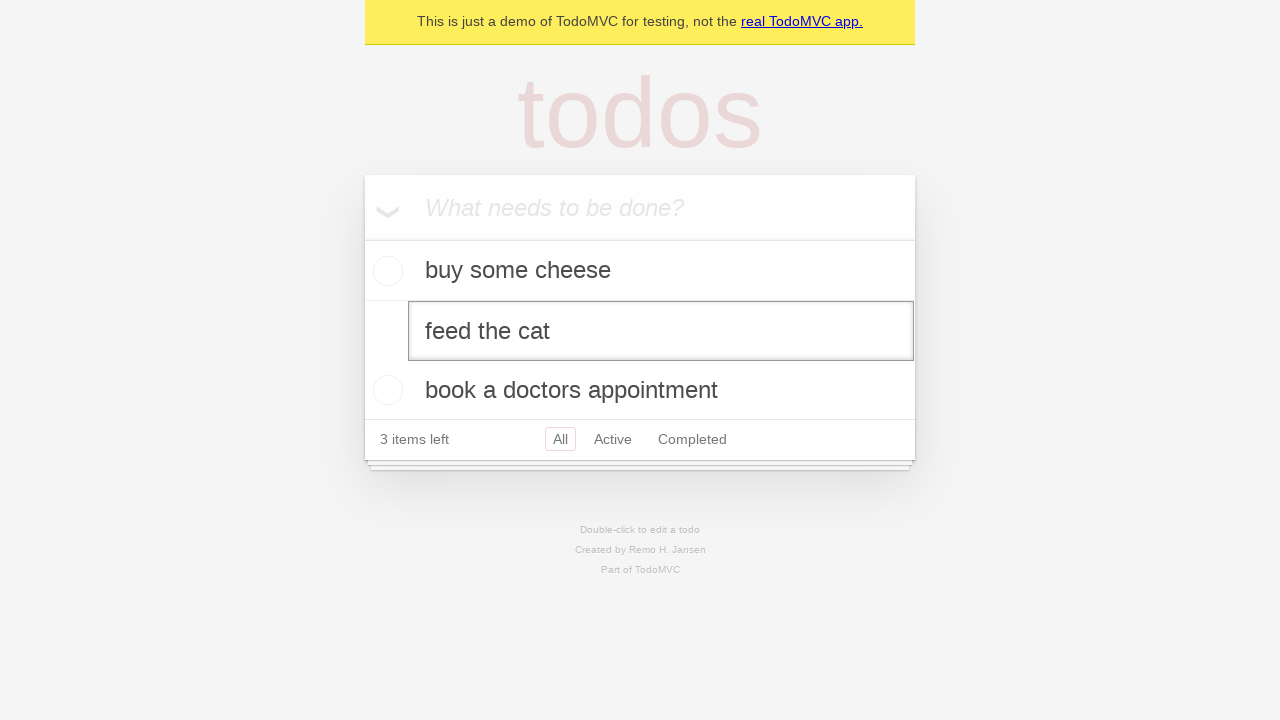

Cleared text from edit field to empty string on internal:testid=[data-testid="todo-item"s] >> nth=1 >> internal:role=textbox[nam
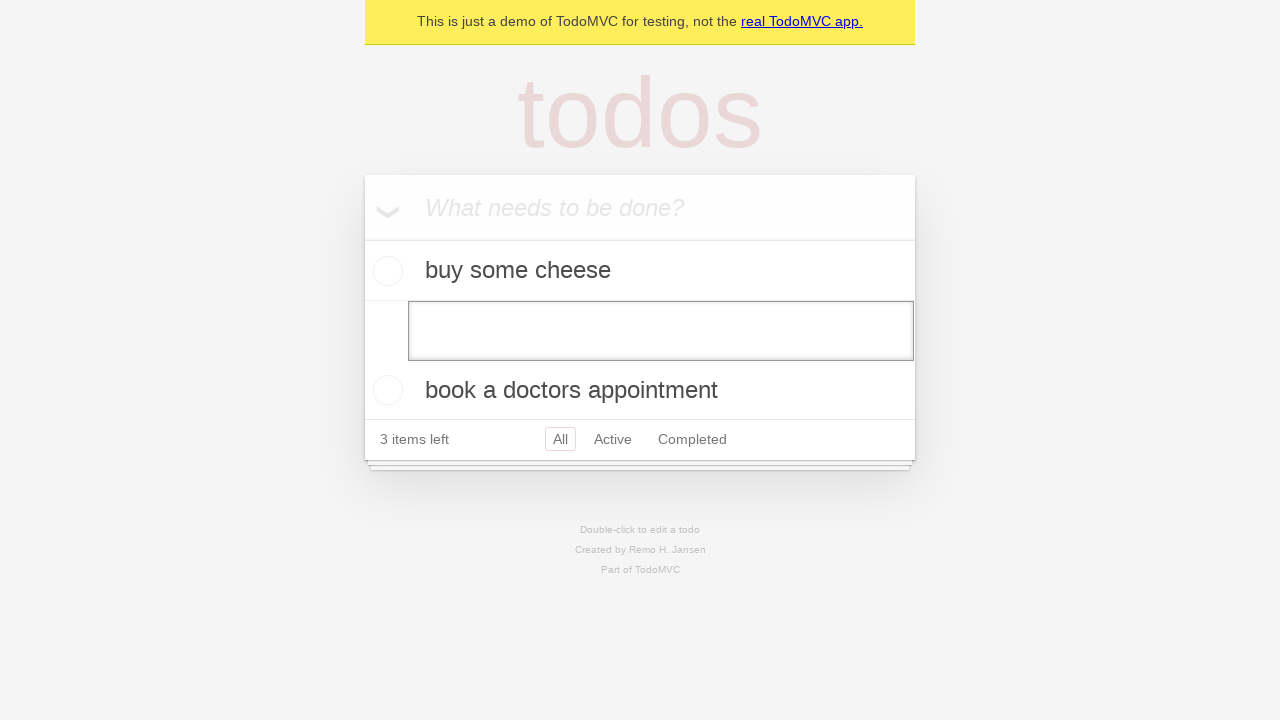

Pressed Enter to confirm edit with empty string, removing todo item on internal:testid=[data-testid="todo-item"s] >> nth=1 >> internal:role=textbox[nam
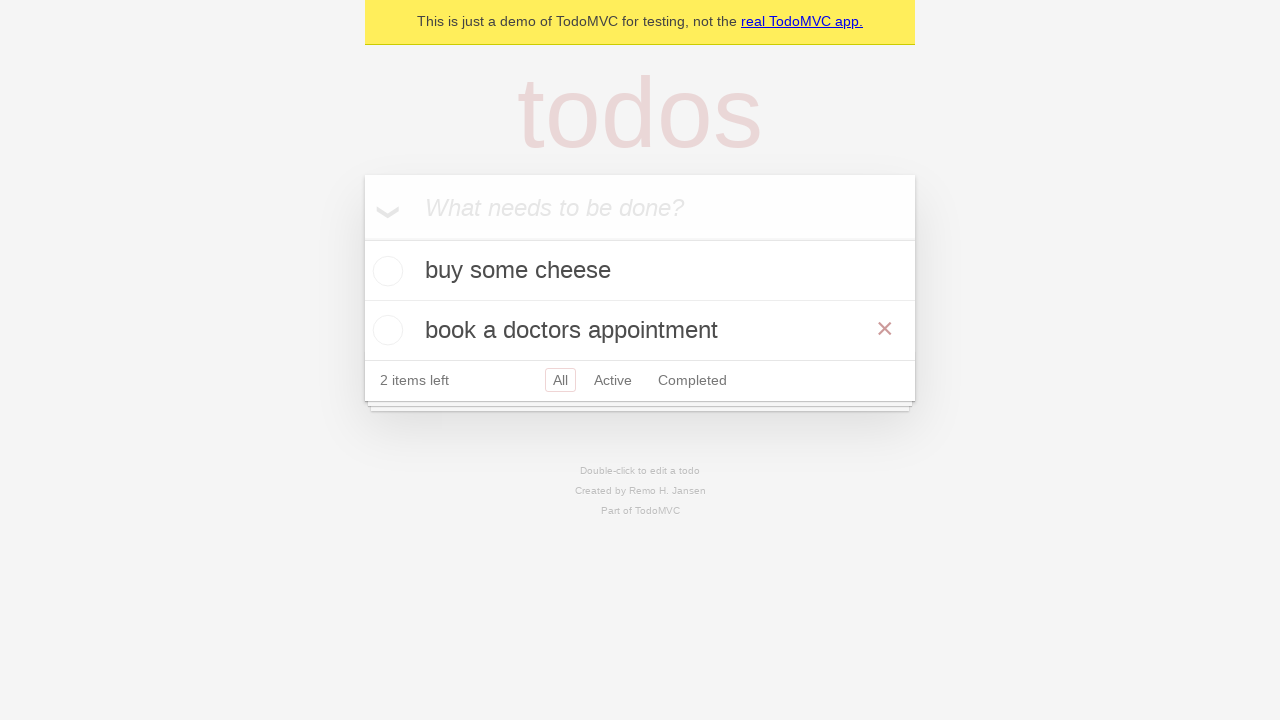

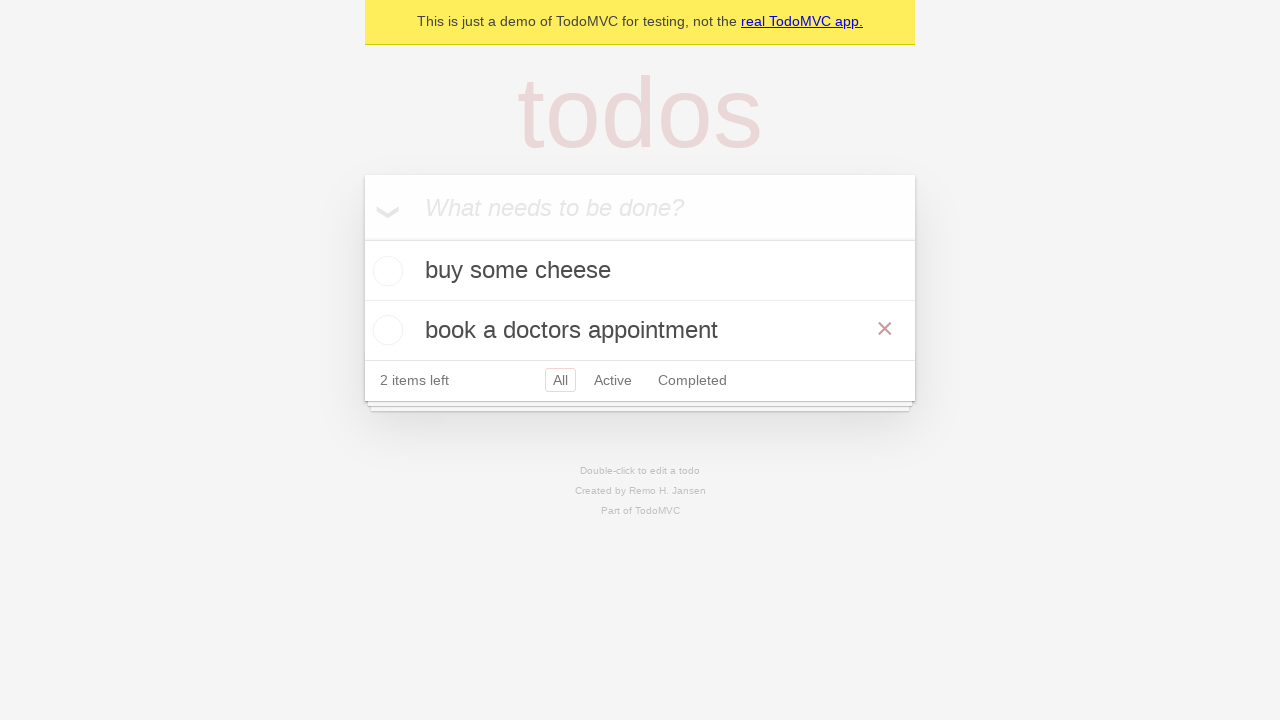